Sets the browser viewport size to 1280x800 and navigates to the practice page

Starting URL: https://practice.cydeo.com/

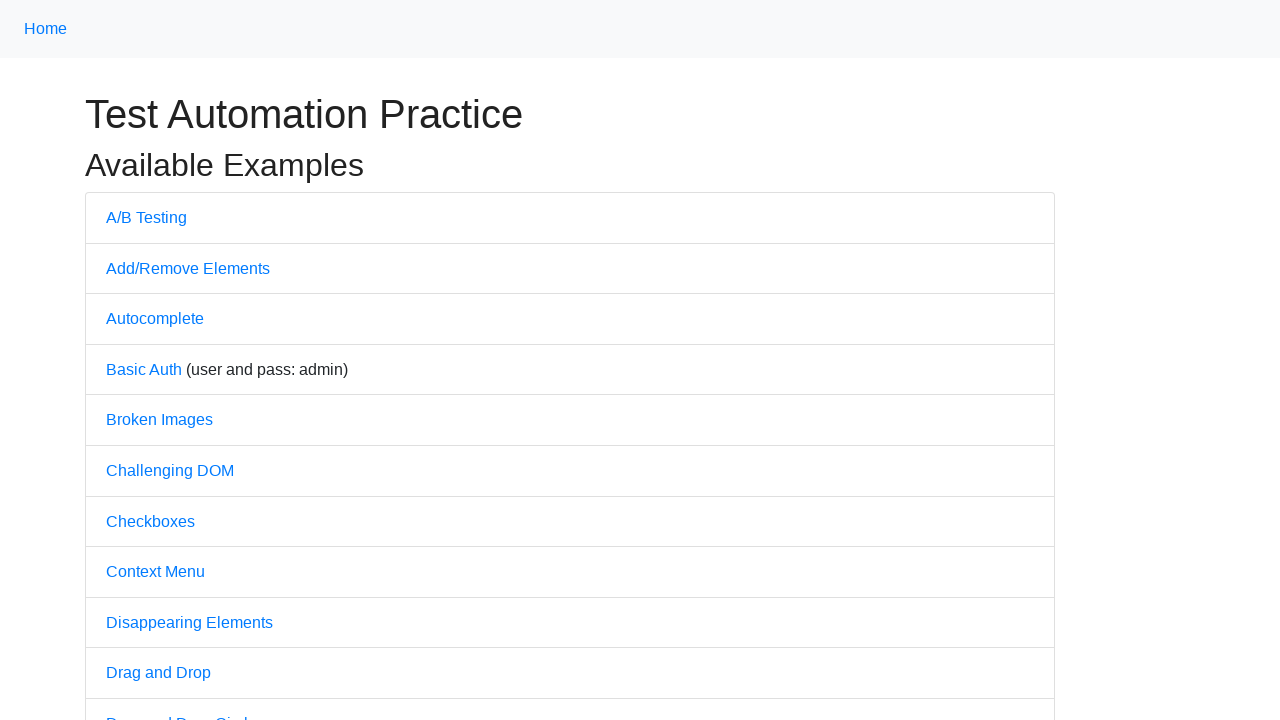

Set browser viewport size to 1280x800
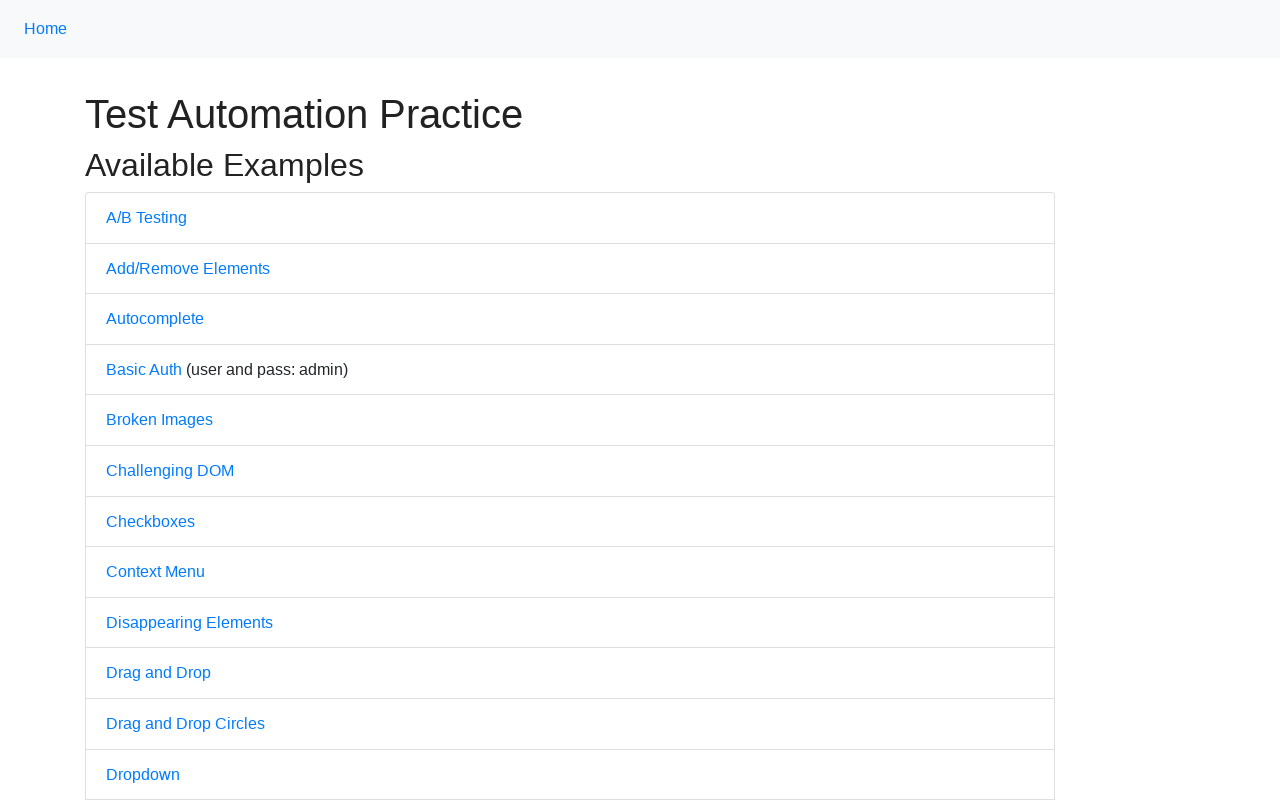

Navigated to practice page at https://practice.cydeo.com/
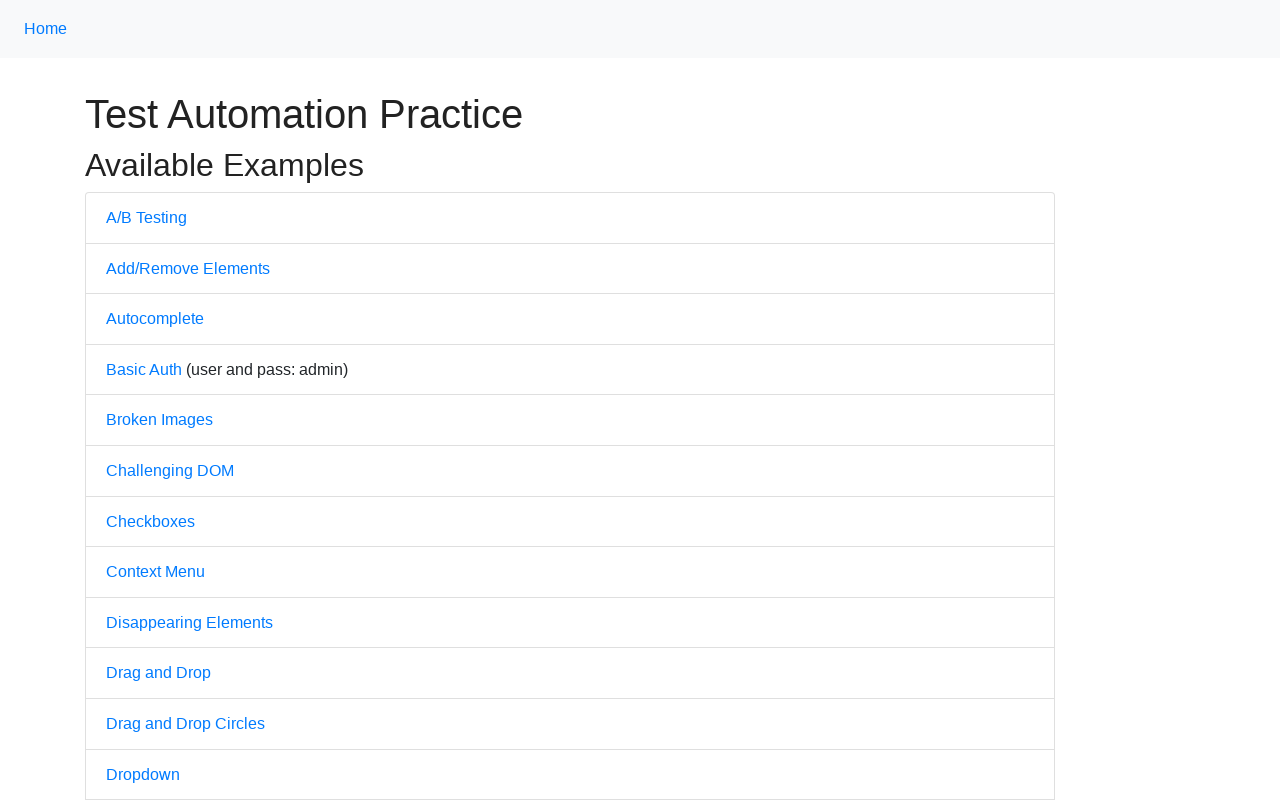

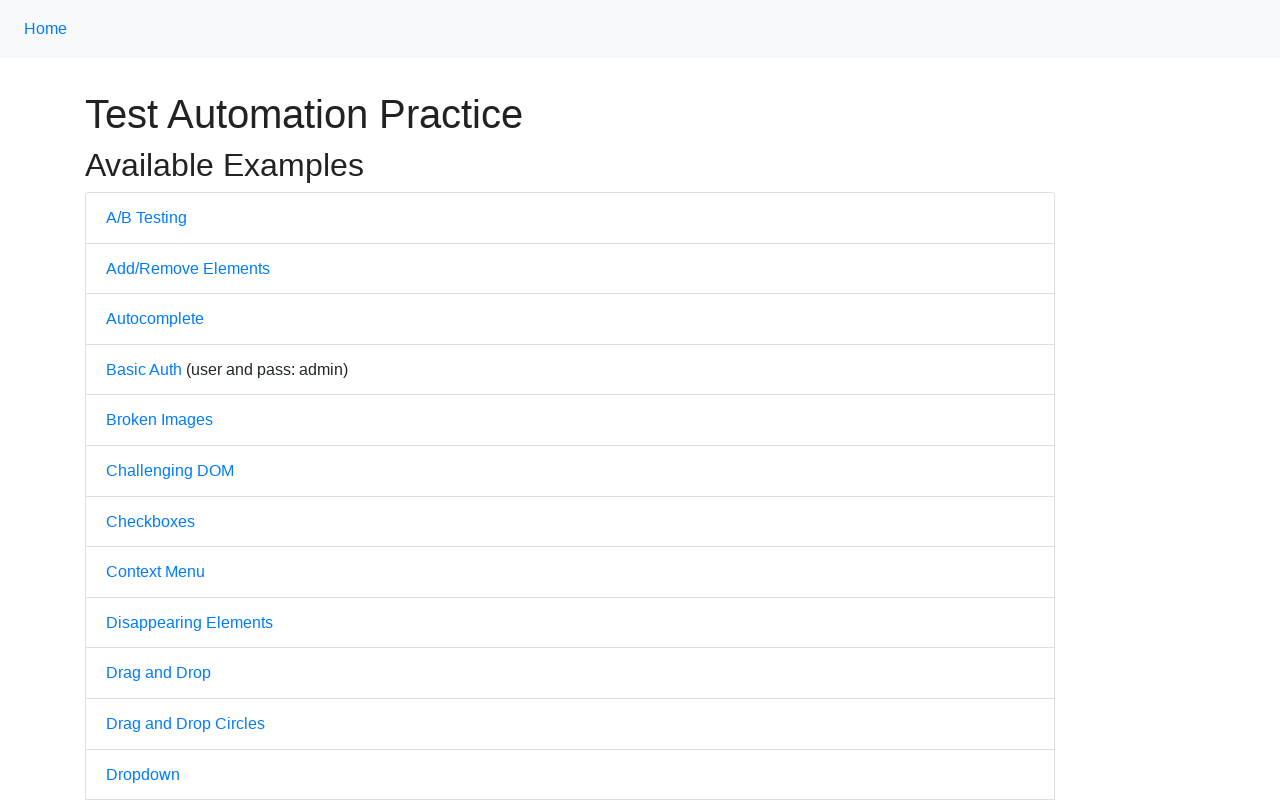